Tests button interactions including double-click and right-click (context click) on different buttons and verifies the response messages.

Starting URL: https://demoqa.com/elements

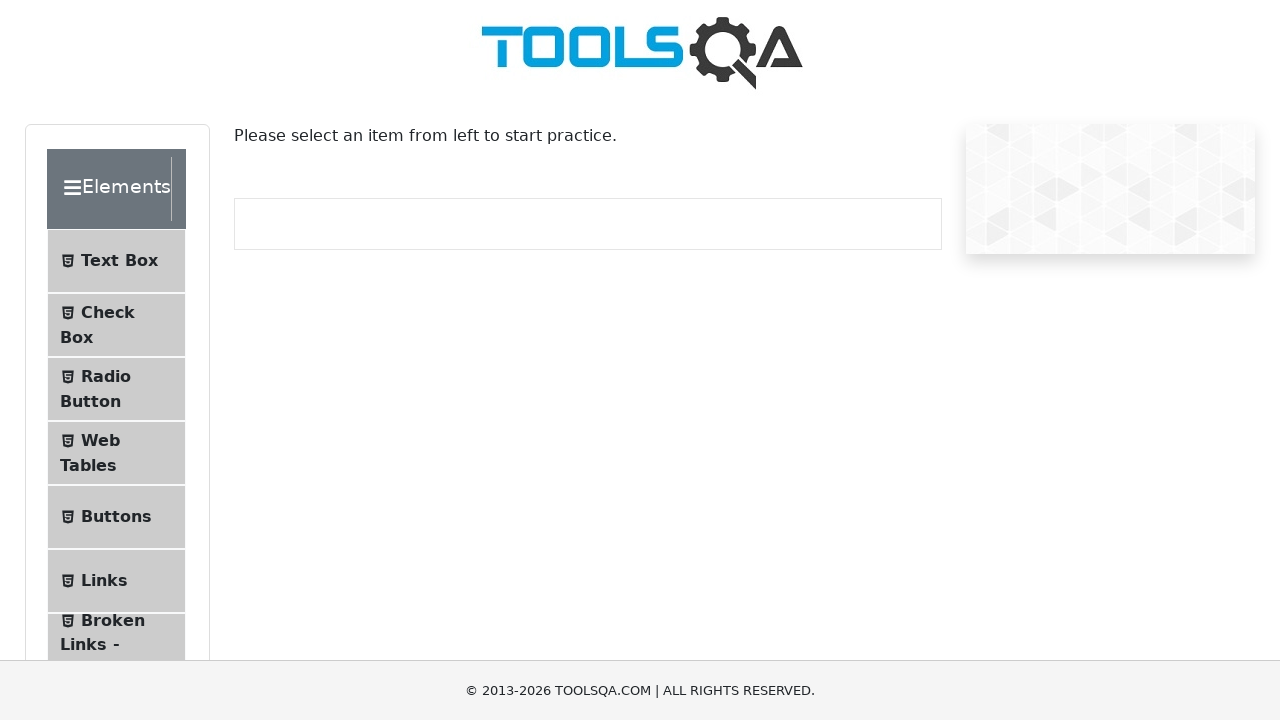

Clicked on Elements header at (109, 189) on xpath=//div[@class='header-wrapper']/*[text()='Elements']
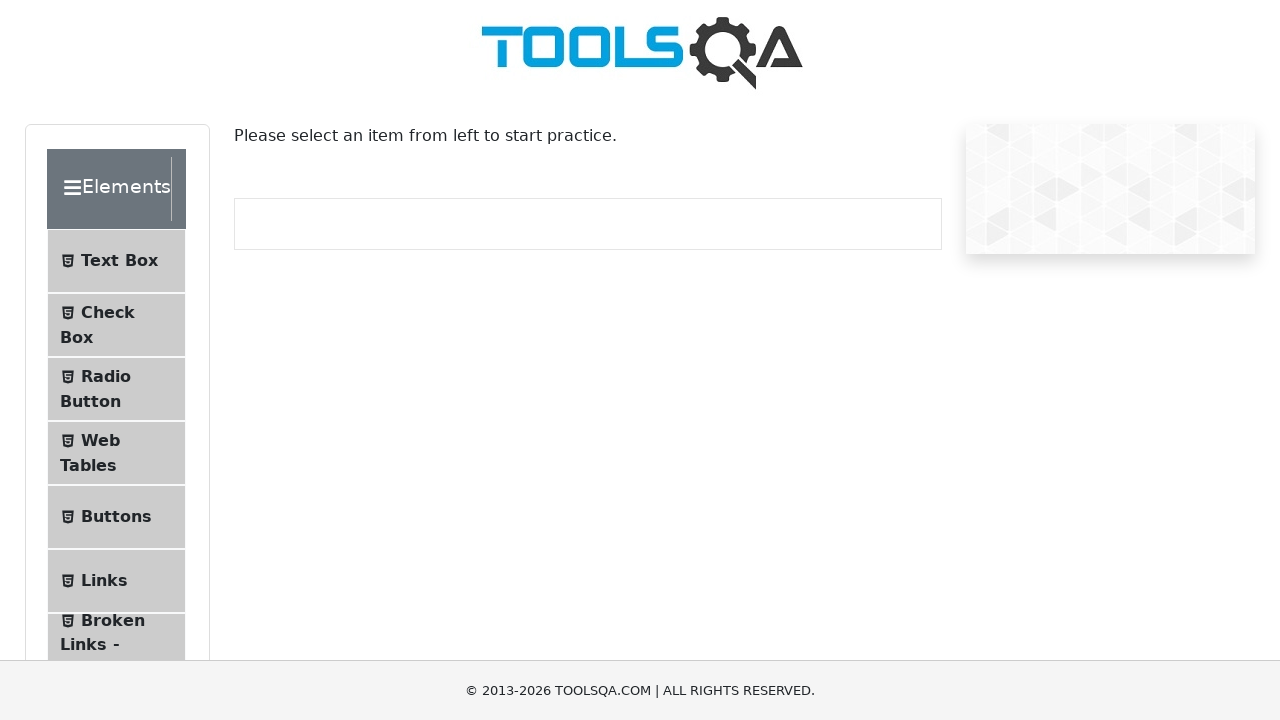

Clicked on Buttons menu item at (116, 251) on xpath=//span[contains(text(), 'Buttons')]
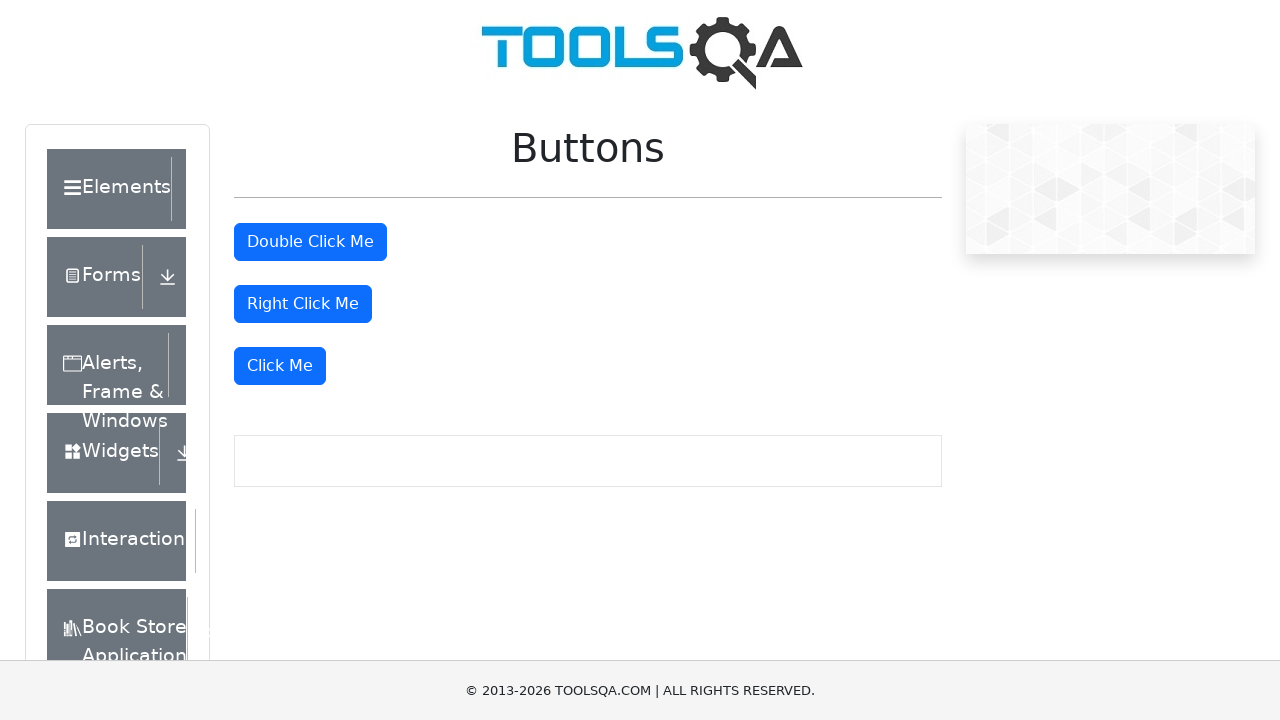

Double-clicked the double click button at (310, 242) on #doubleClickBtn
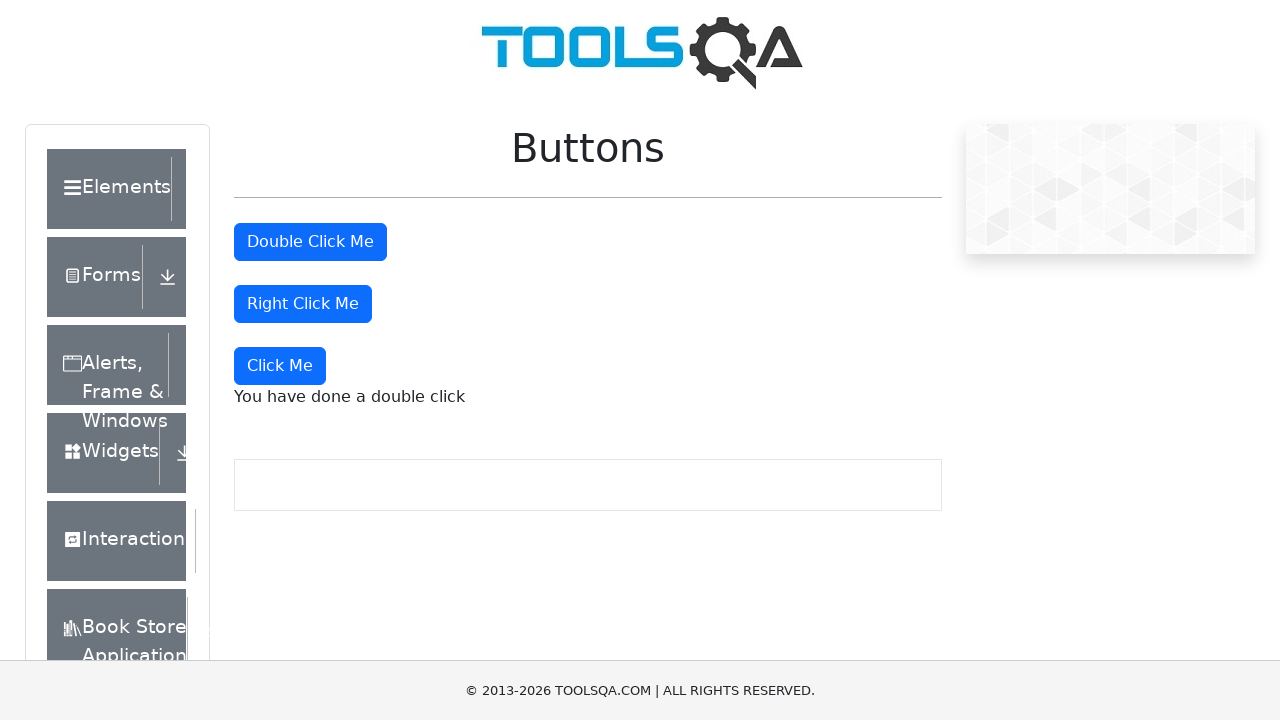

Right-clicked the right click button at (303, 304) on #rightClickBtn
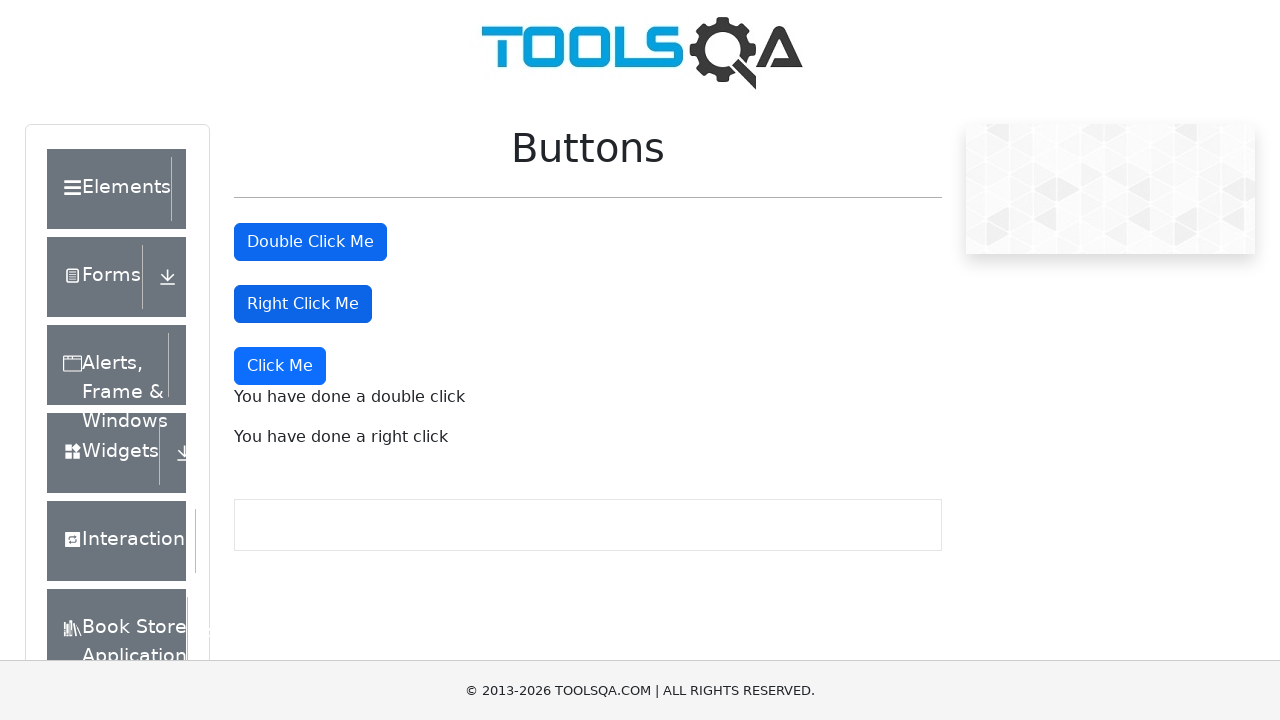

Right click message appeared
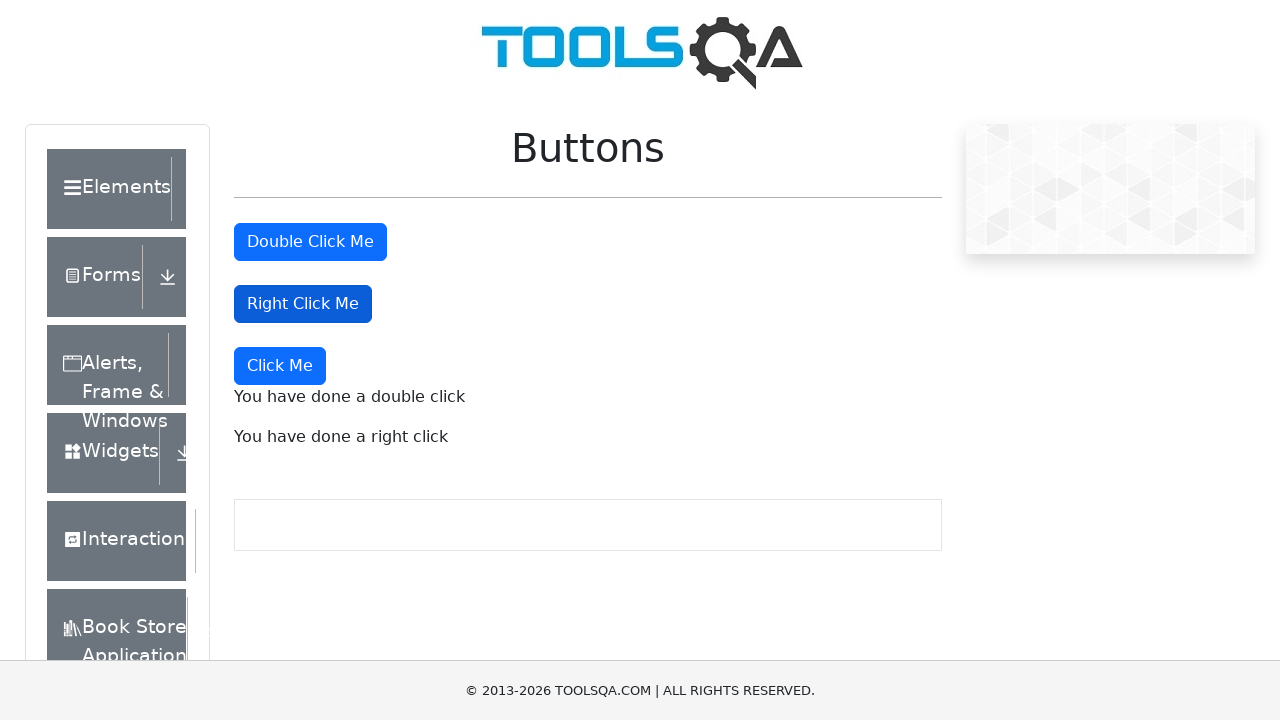

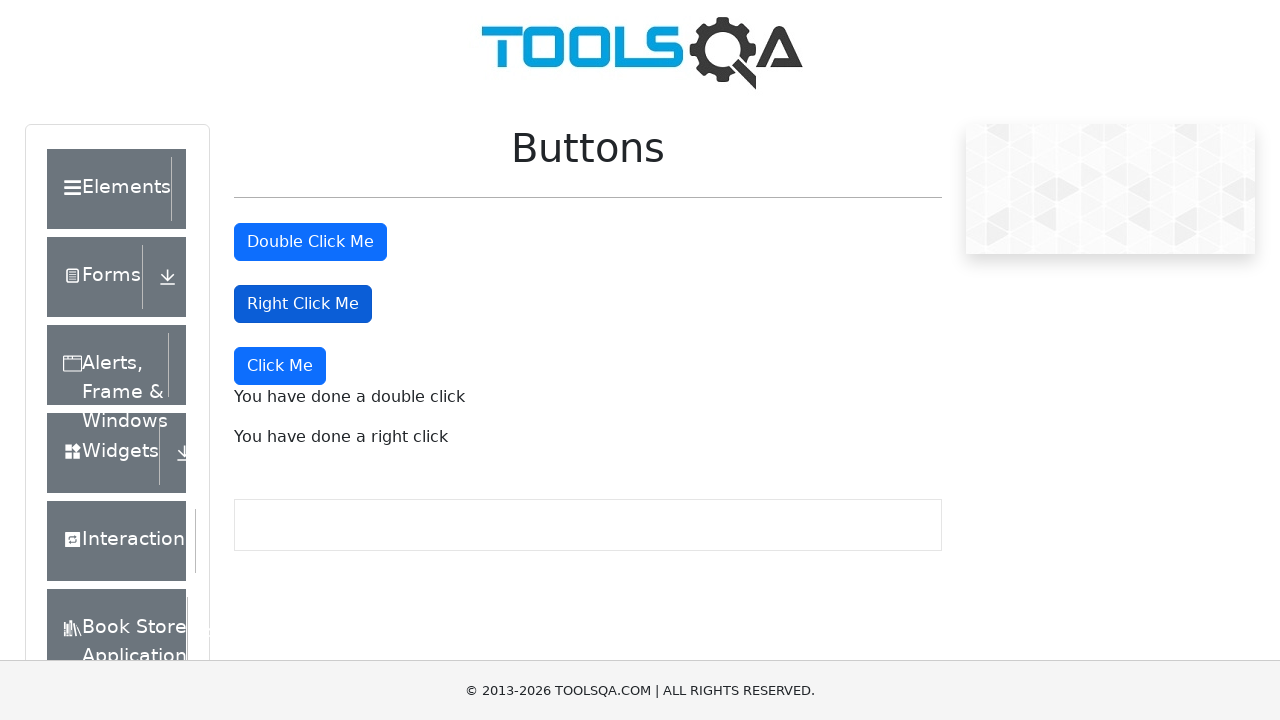